Navigates to the Demoblaze homepage and waits for full page content to load

Starting URL: https://www.demoblaze.com/index.html

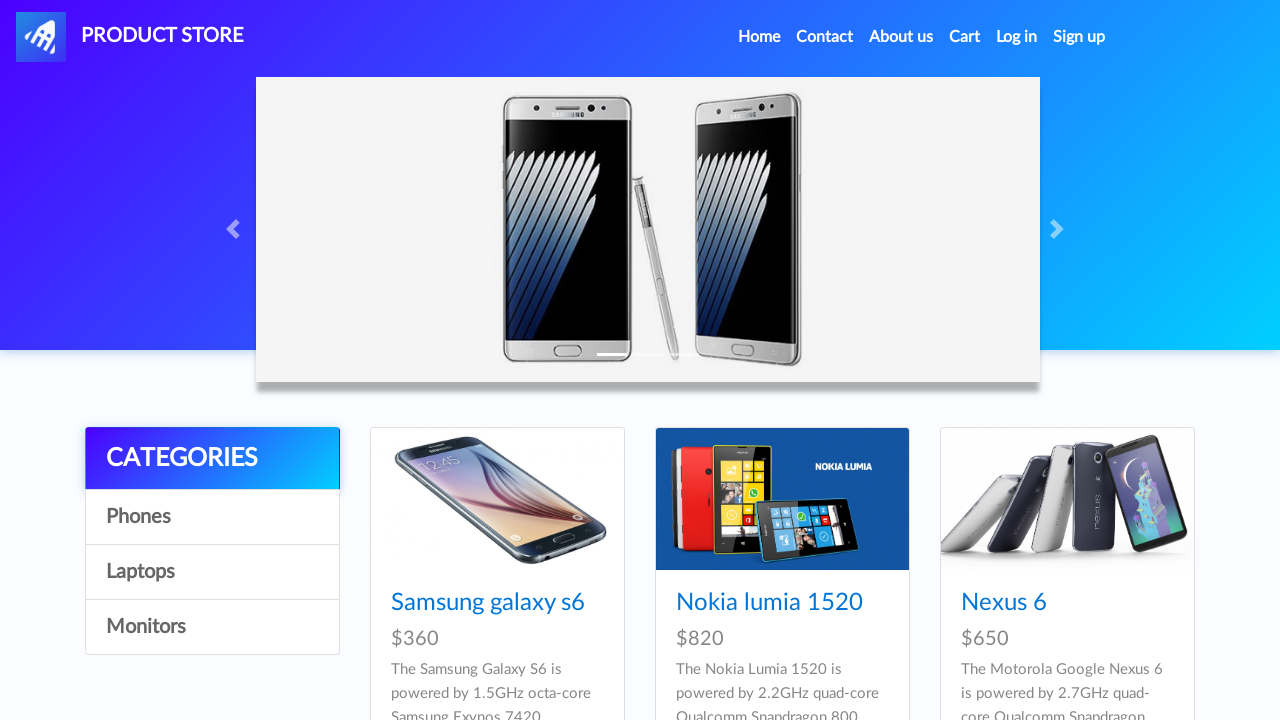

Waited for Demoblaze homepage to fully load with network idle state
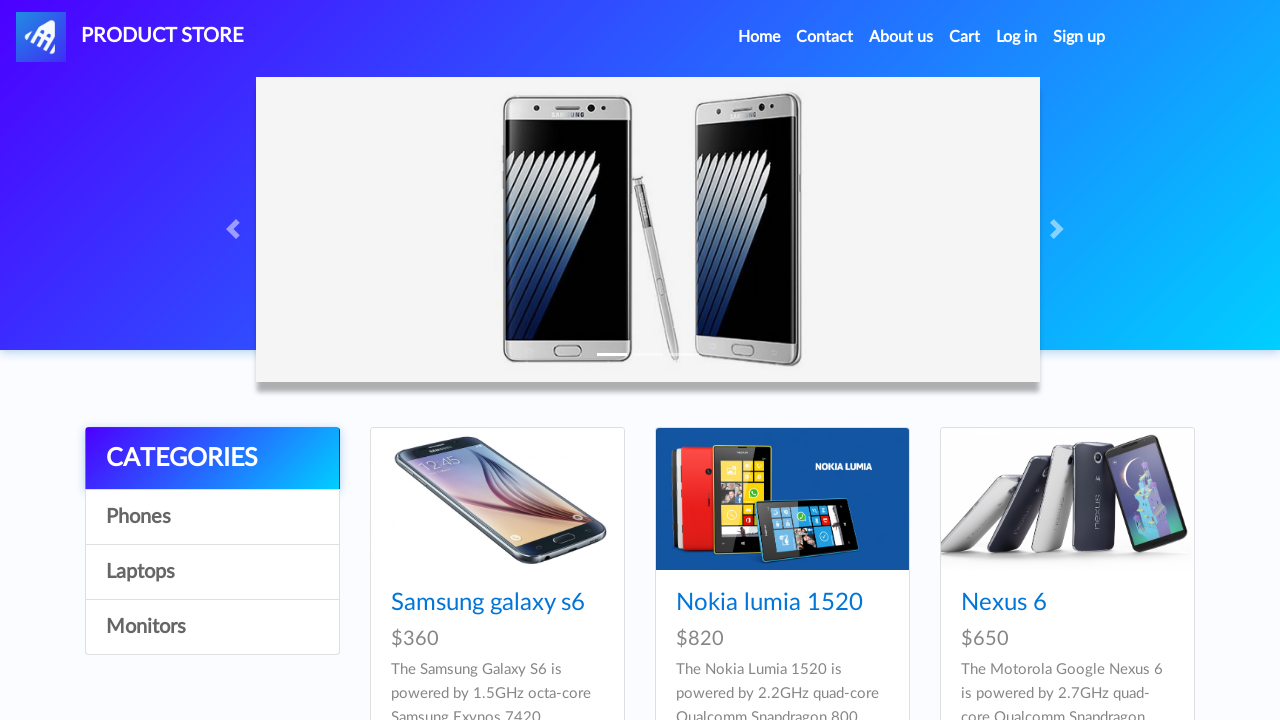

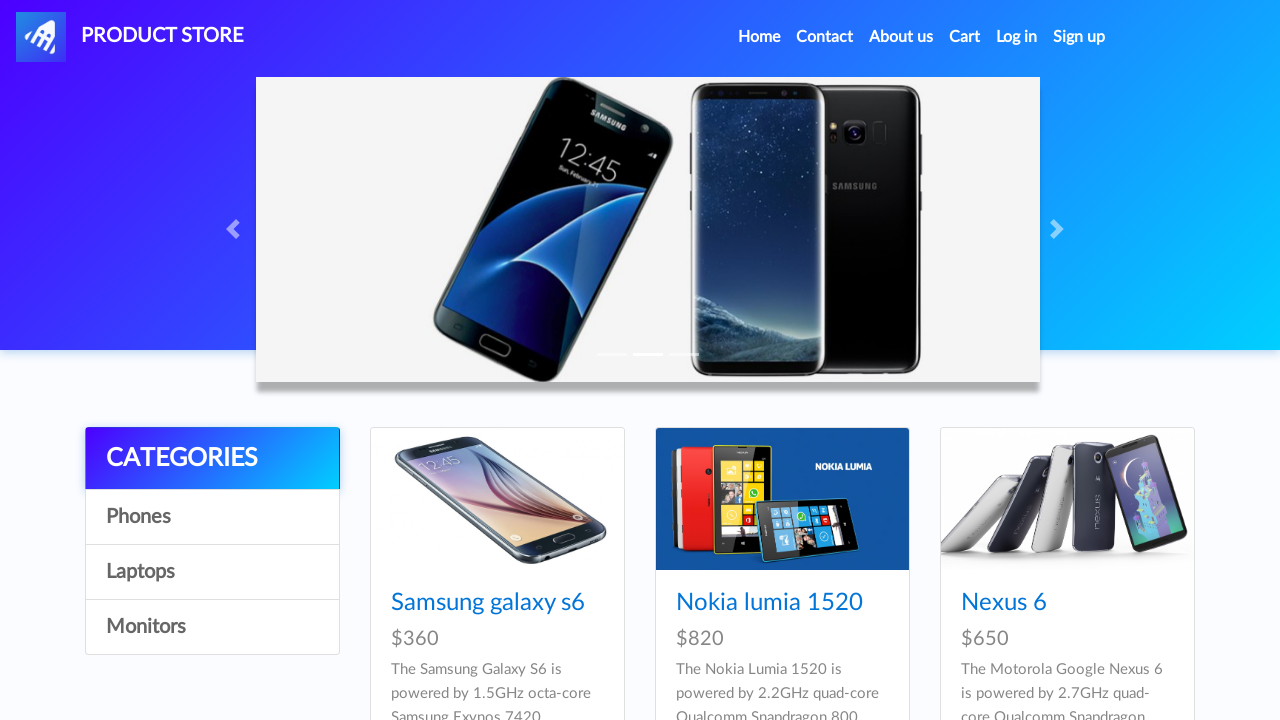